Tests drag and drop functionality by dragging two gallery images into a trash container within an iframe

Starting URL: https://www.globalsqa.com/demo-site/draganddrop/

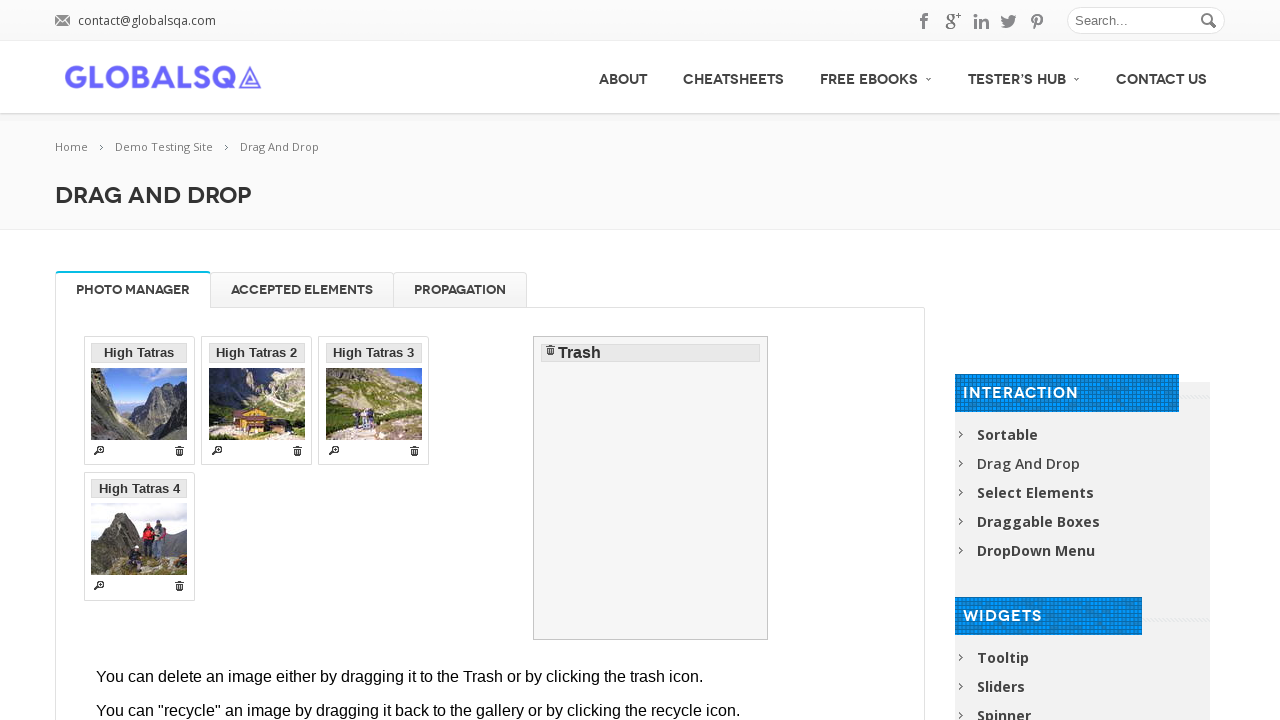

Located the iframe containing drag and drop demo
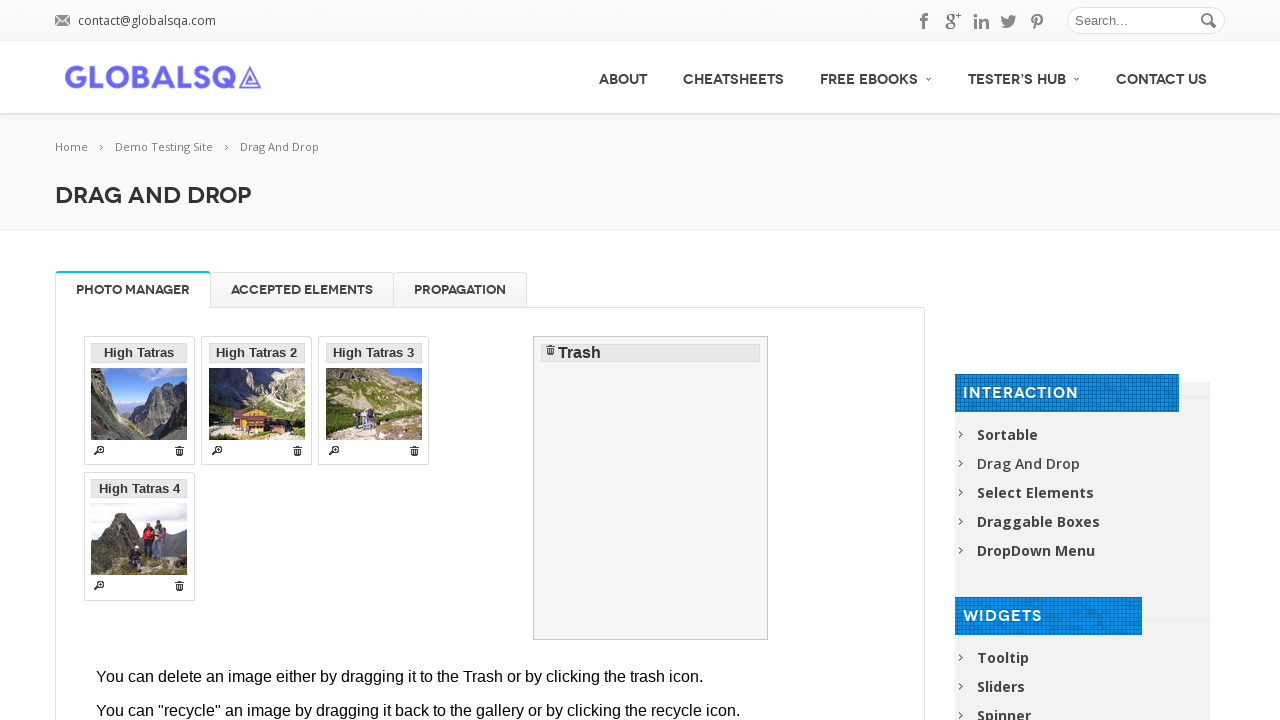

Located first gallery image
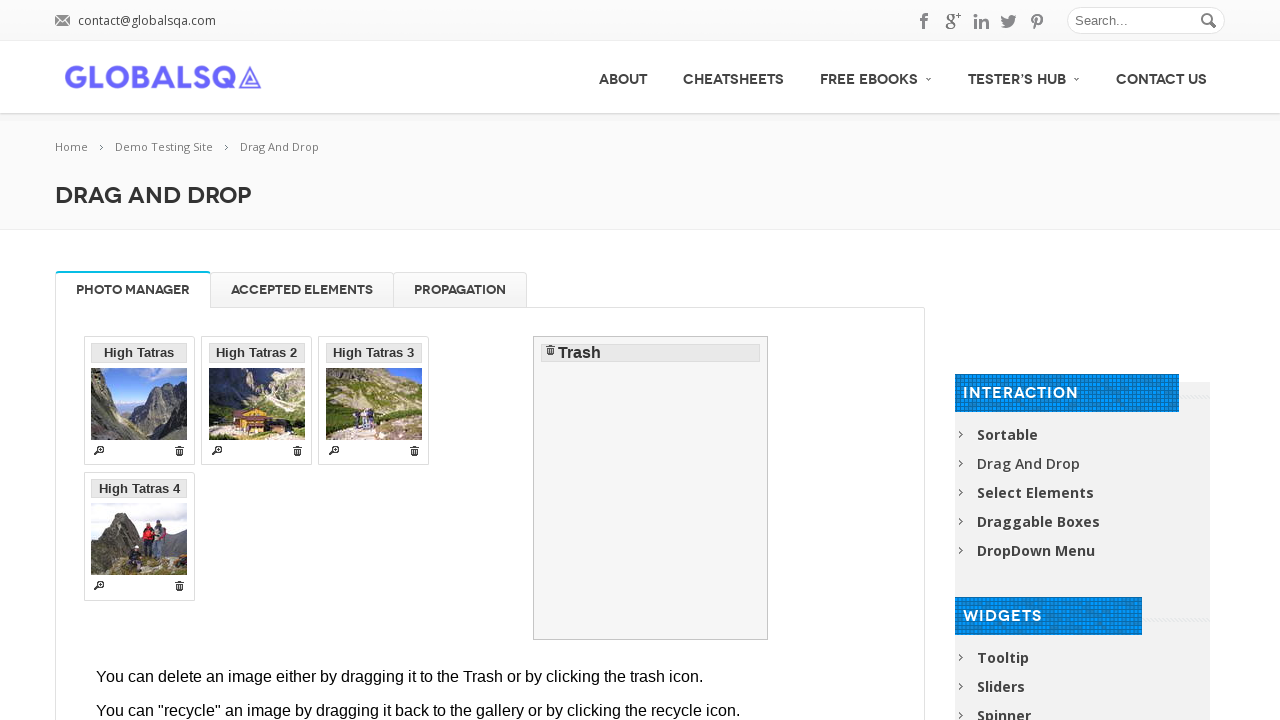

Located second gallery image
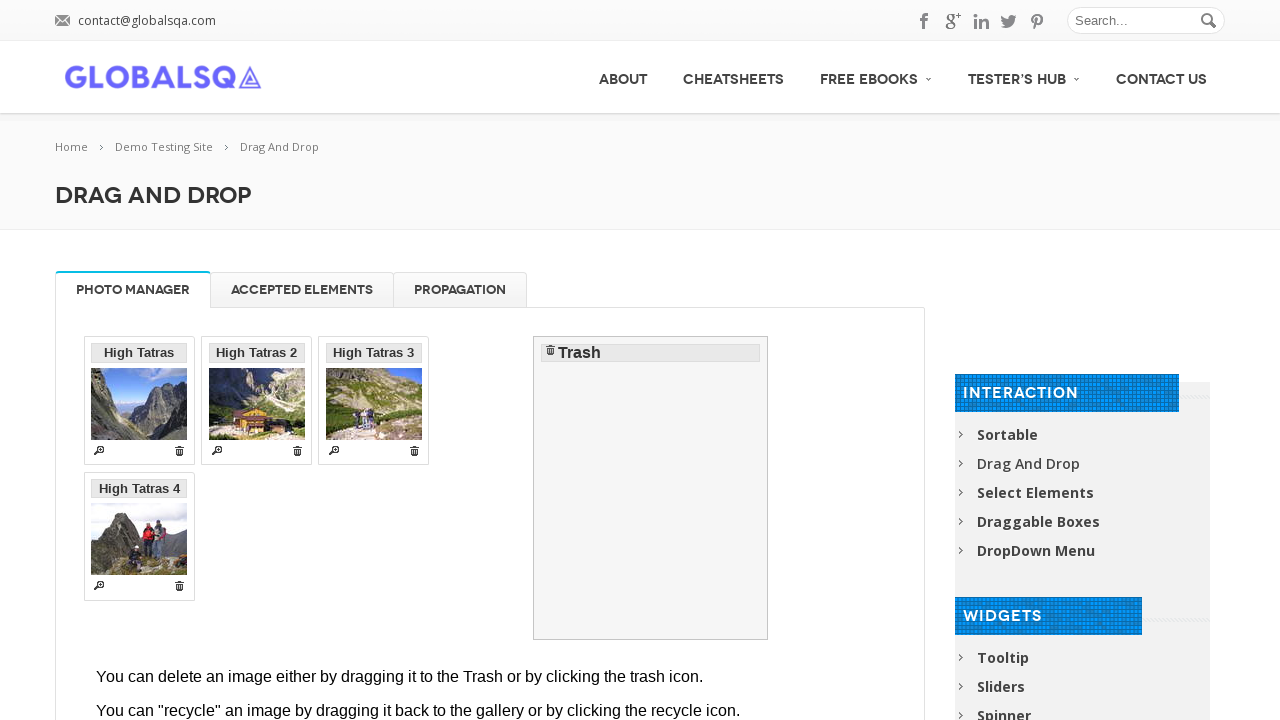

Located trash container target area
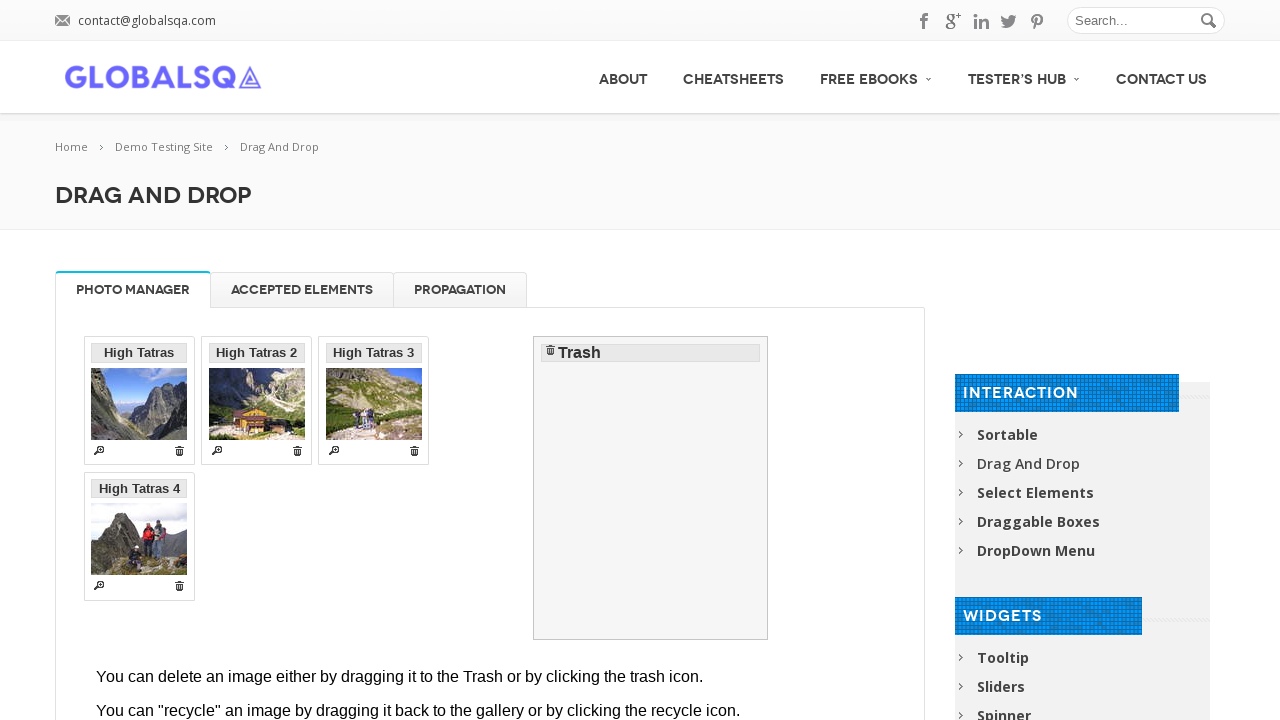

Dragged second gallery image to trash container at (651, 488)
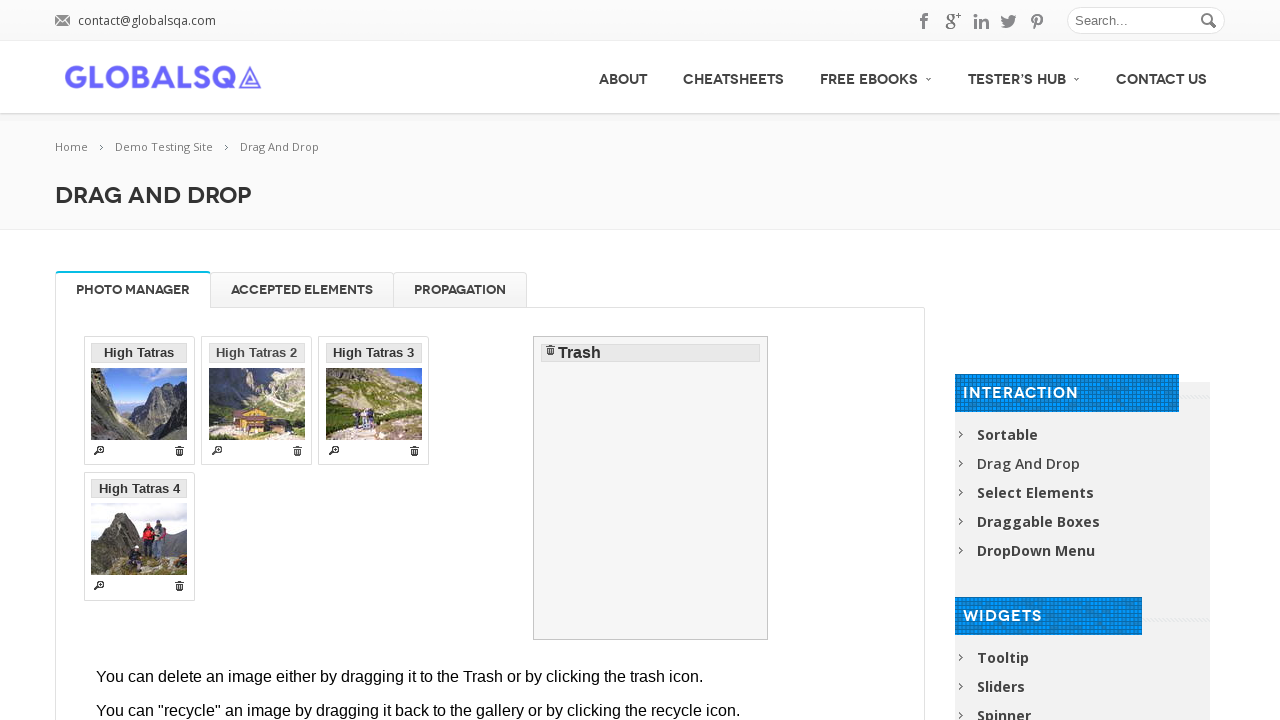

Dragged first gallery image to trash container at (651, 488)
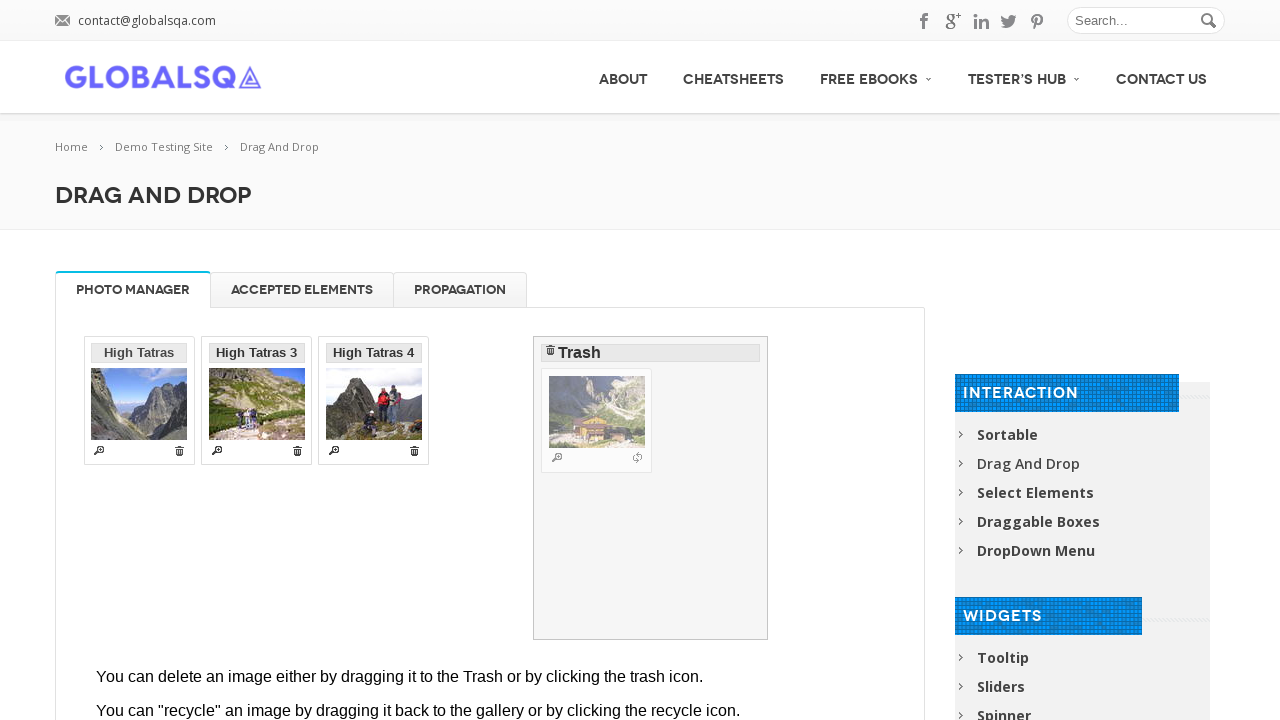

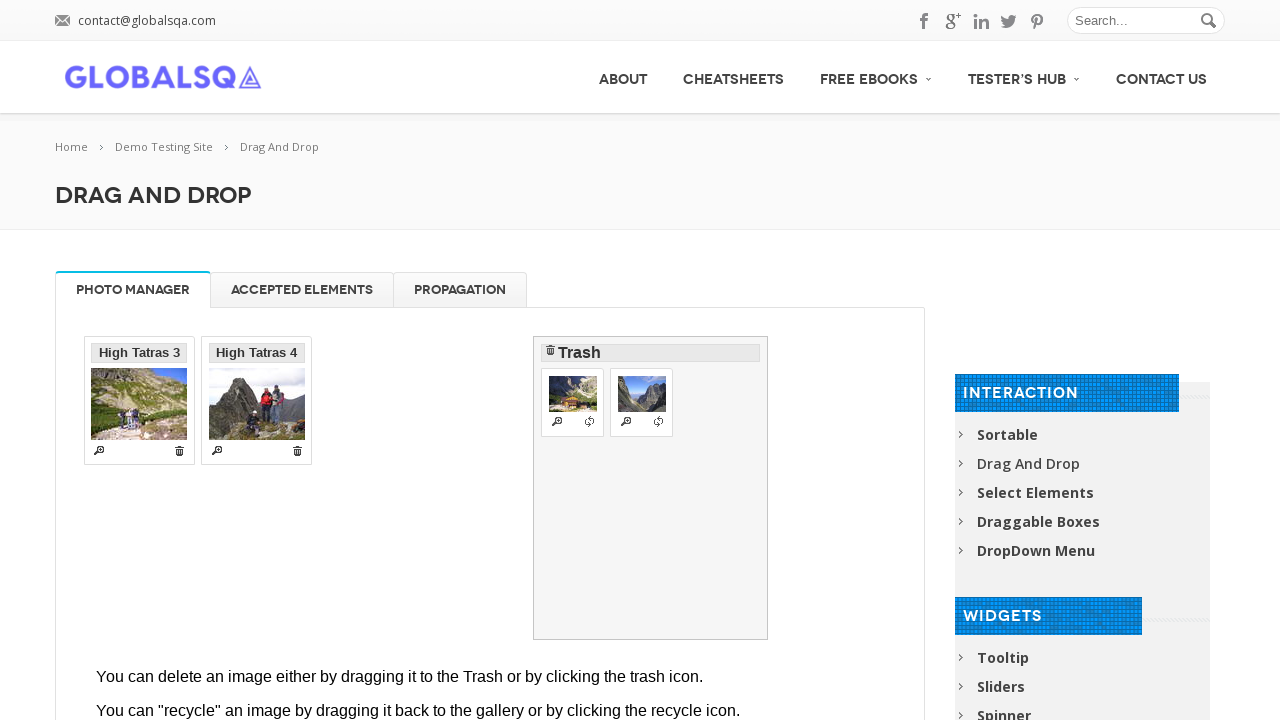